Tests dropdown selection functionality on the OrangeHRM free trial signup form by selecting a country (India) from the country dropdown menu.

Starting URL: https://www.orangehrm.com/en/30-day-free-trial

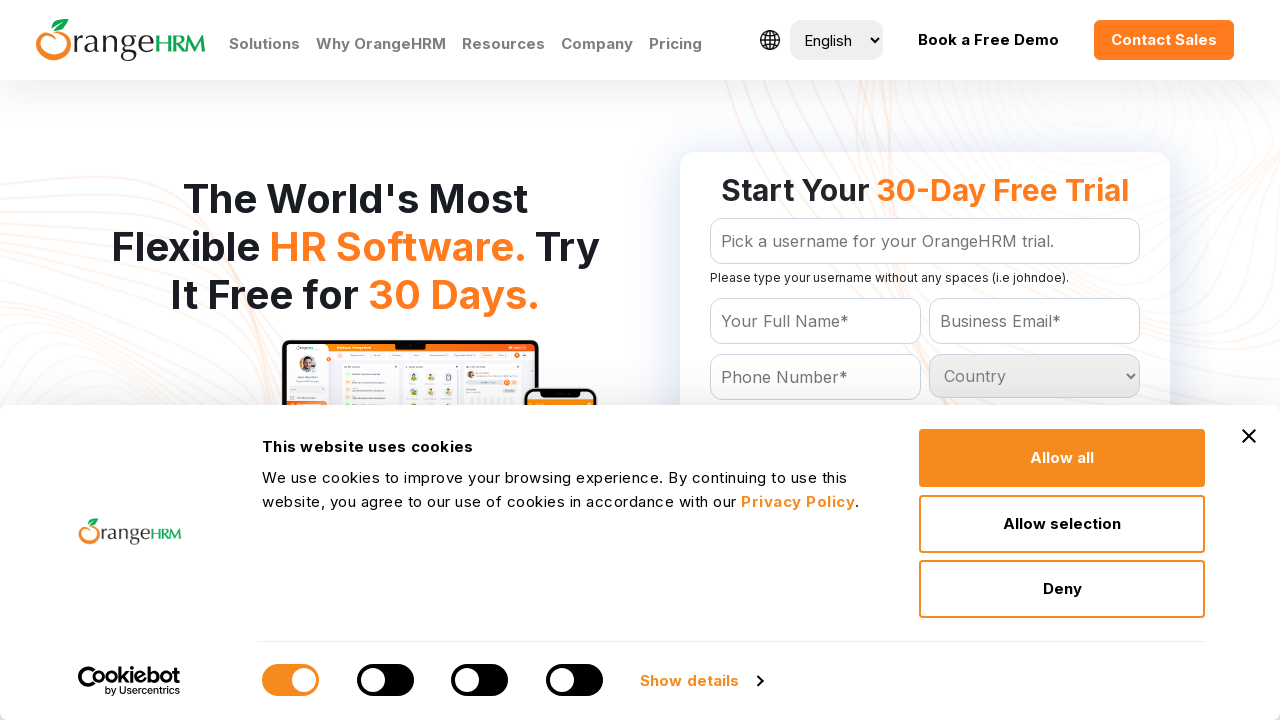

Country dropdown selector became visible
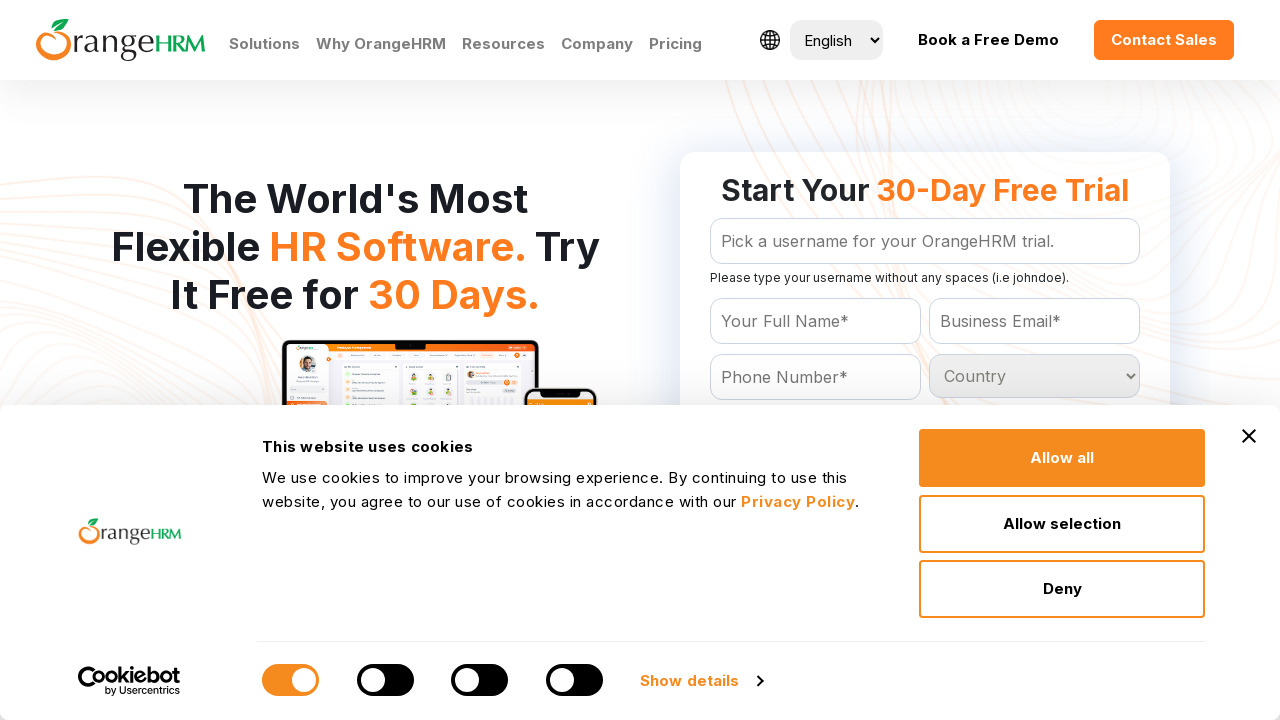

Selected 'India' from the country dropdown menu on #Form_getForm_Country
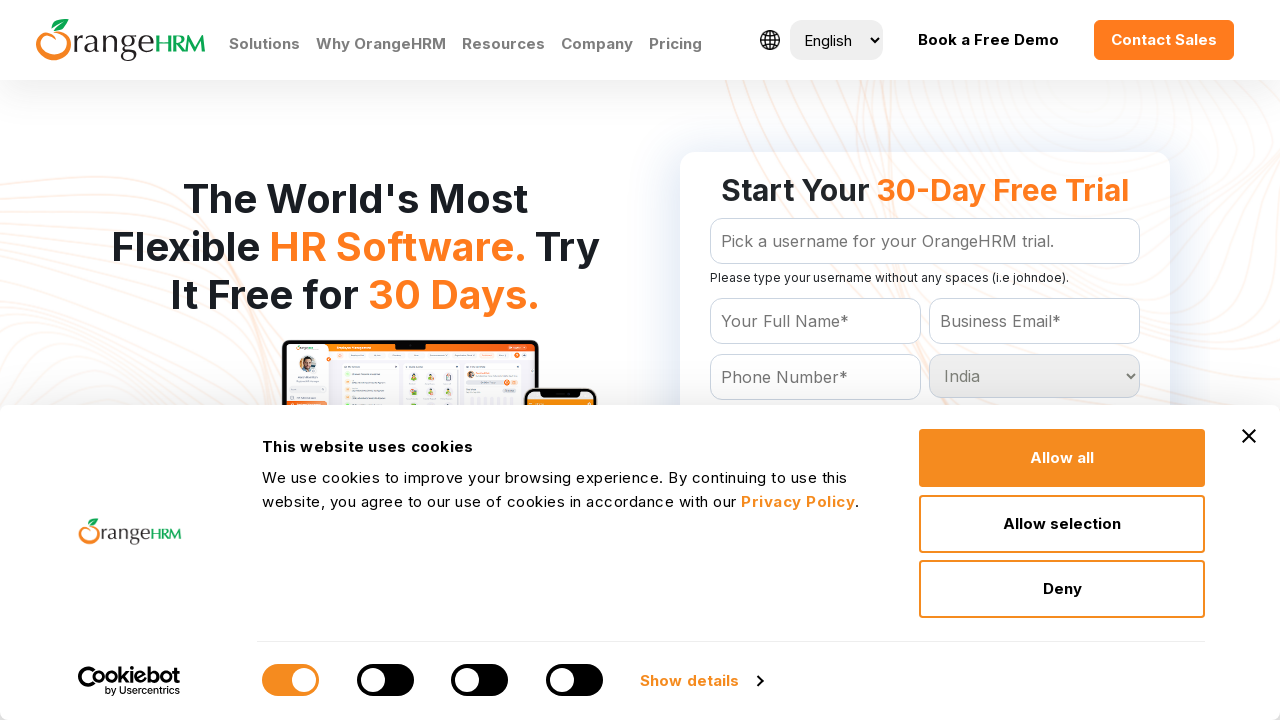

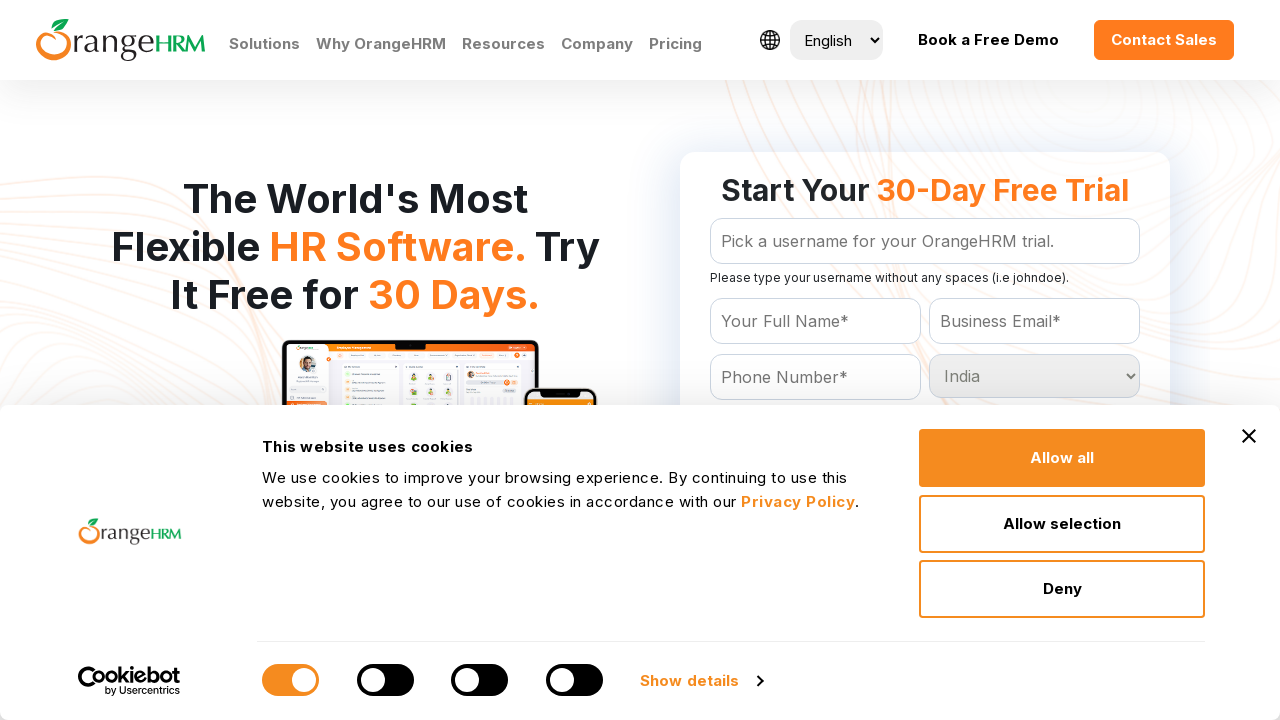